Tests jQuery UI selectable widget by performing click-and-drag selection across multiple list items, then using Ctrl+click to select specific non-contiguous items

Starting URL: https://jqueryui.com/selectable/

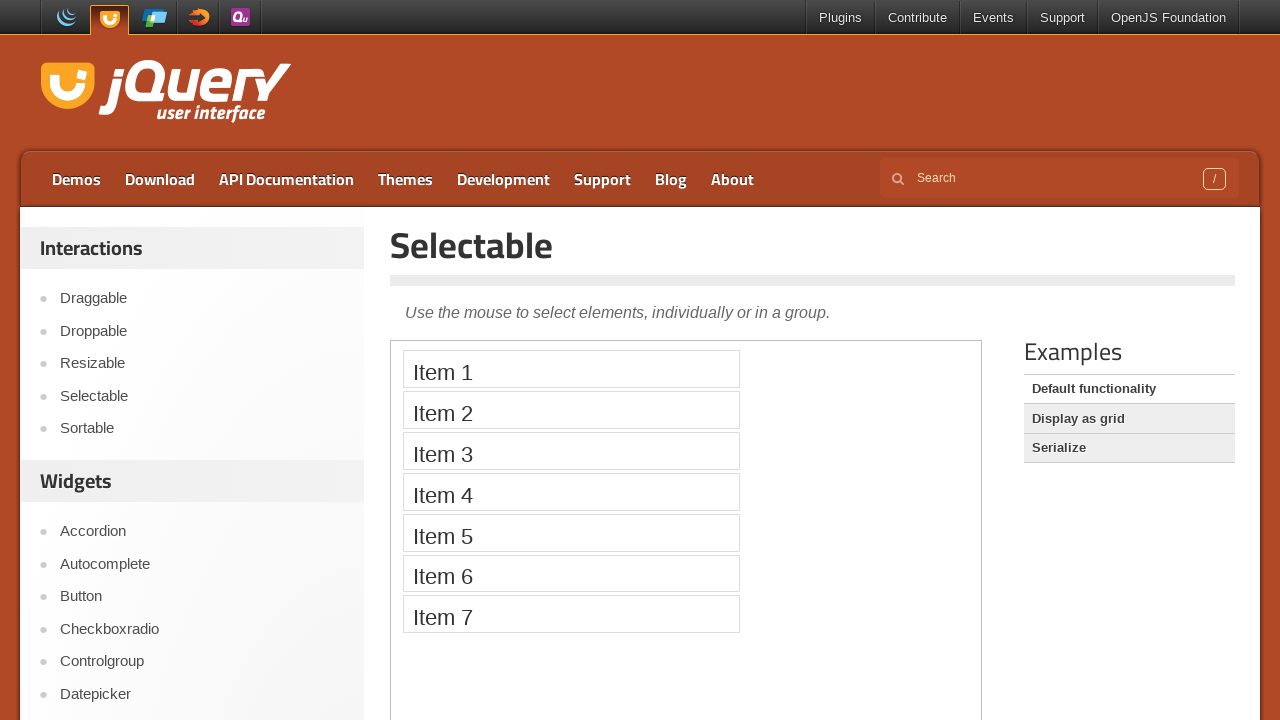

Located demo iframe for selectable widget
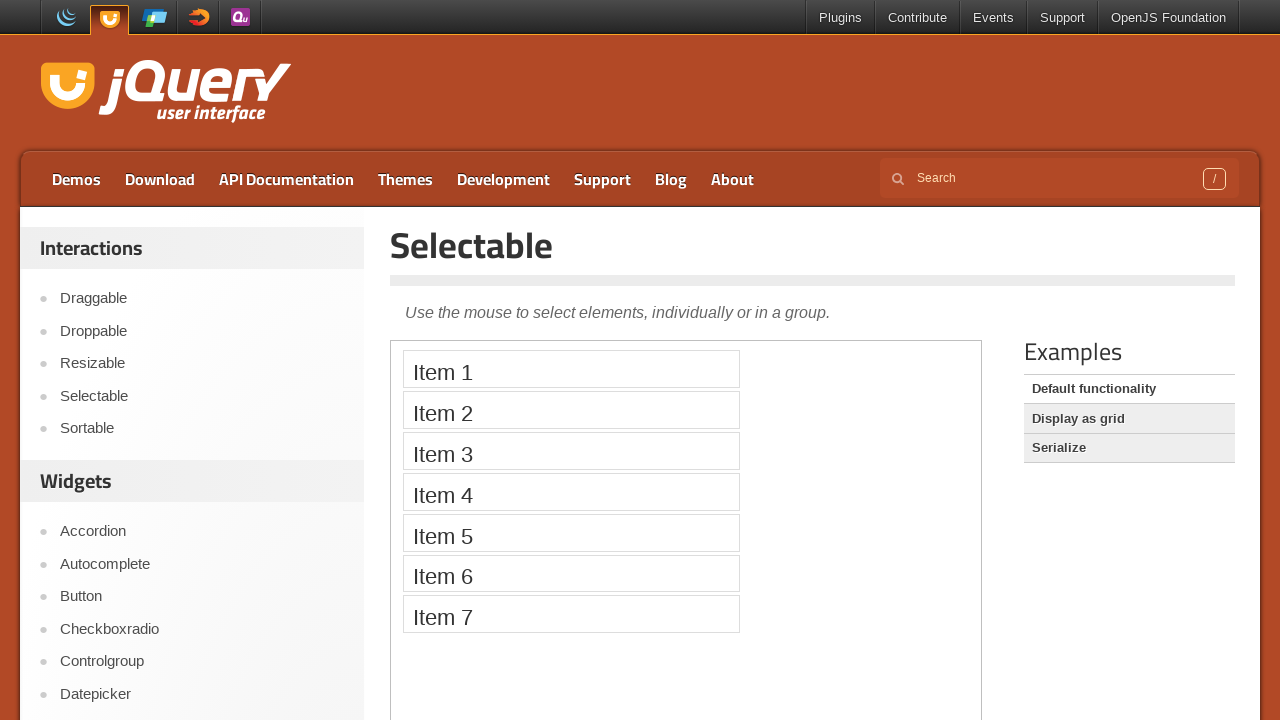

Located list item 1
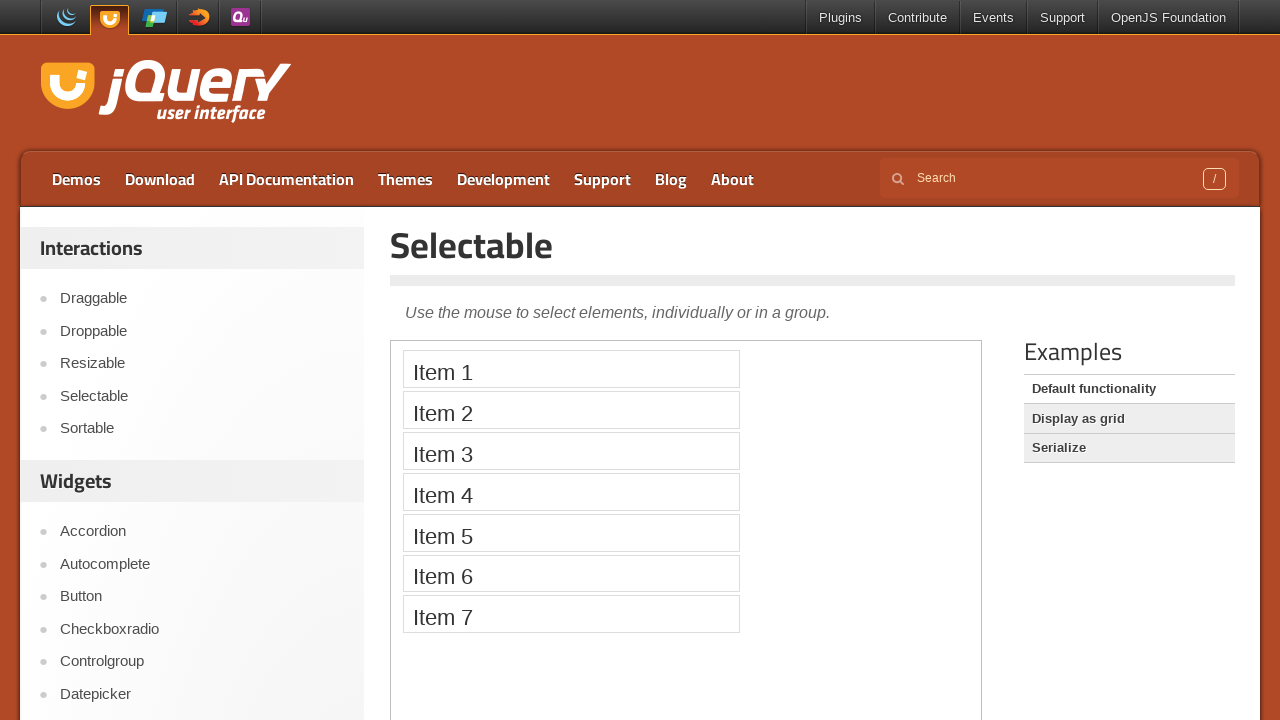

Located list item 3
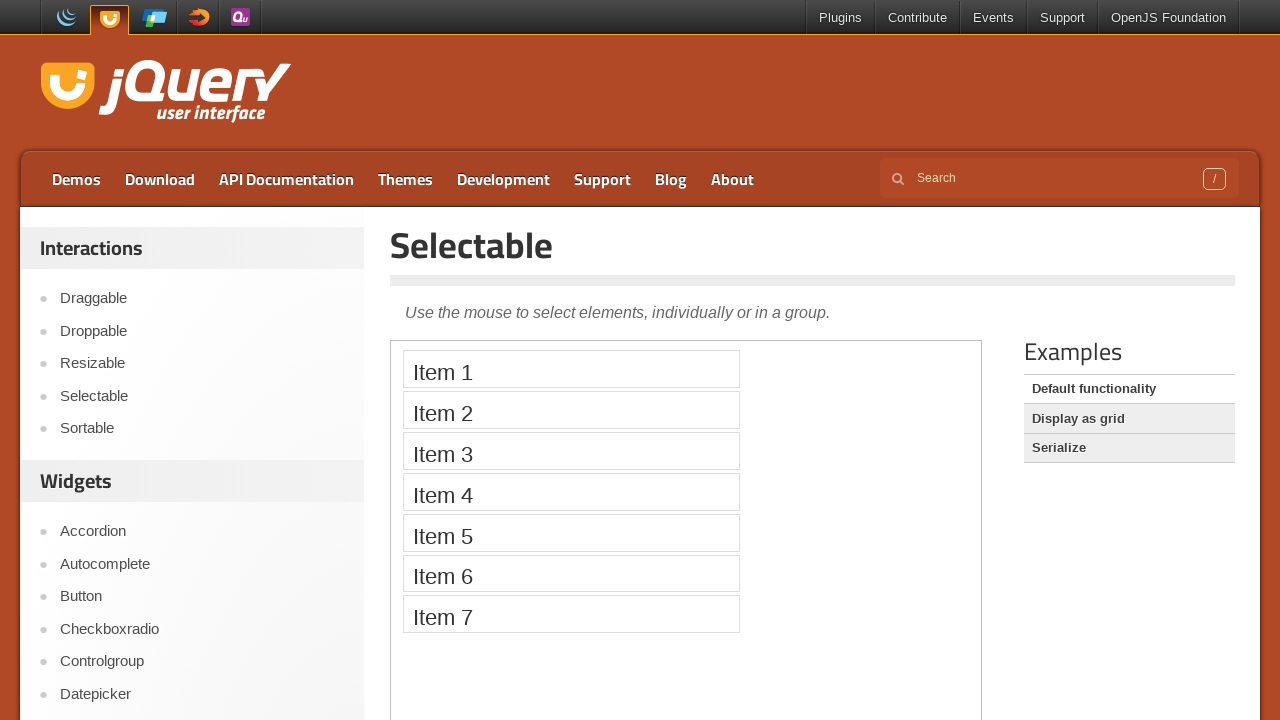

Located list item 5
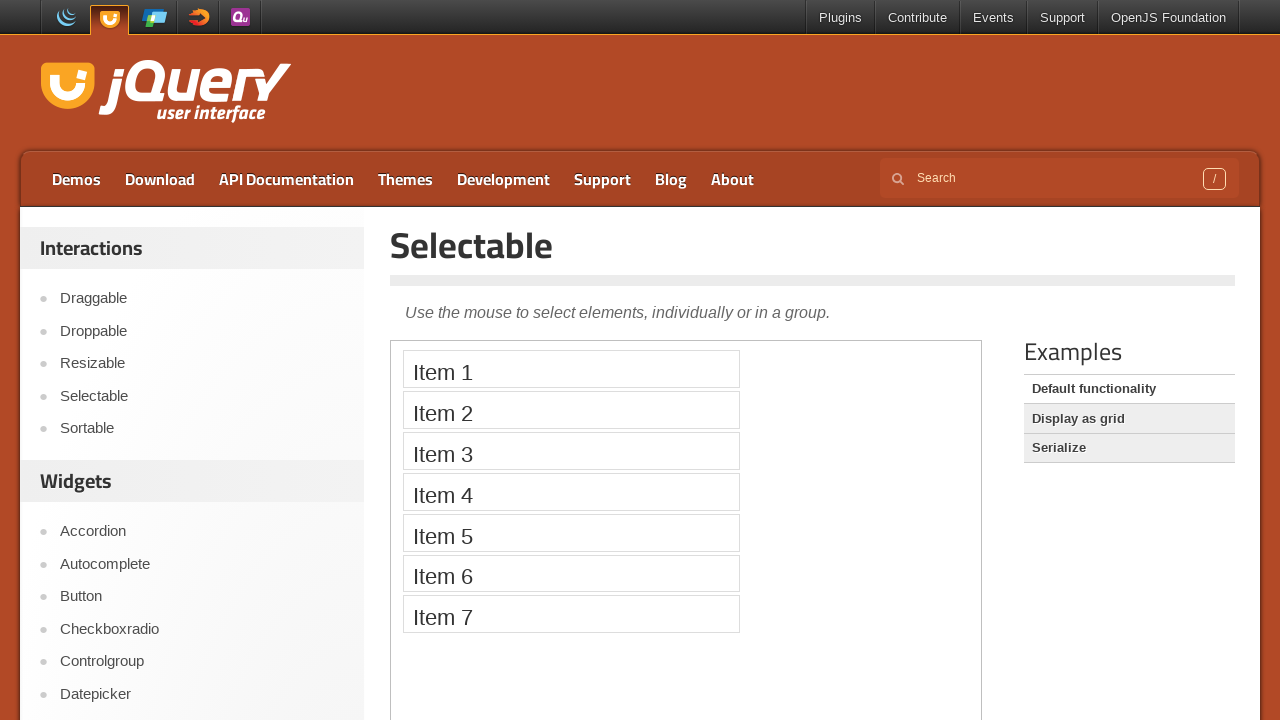

Located list item 7
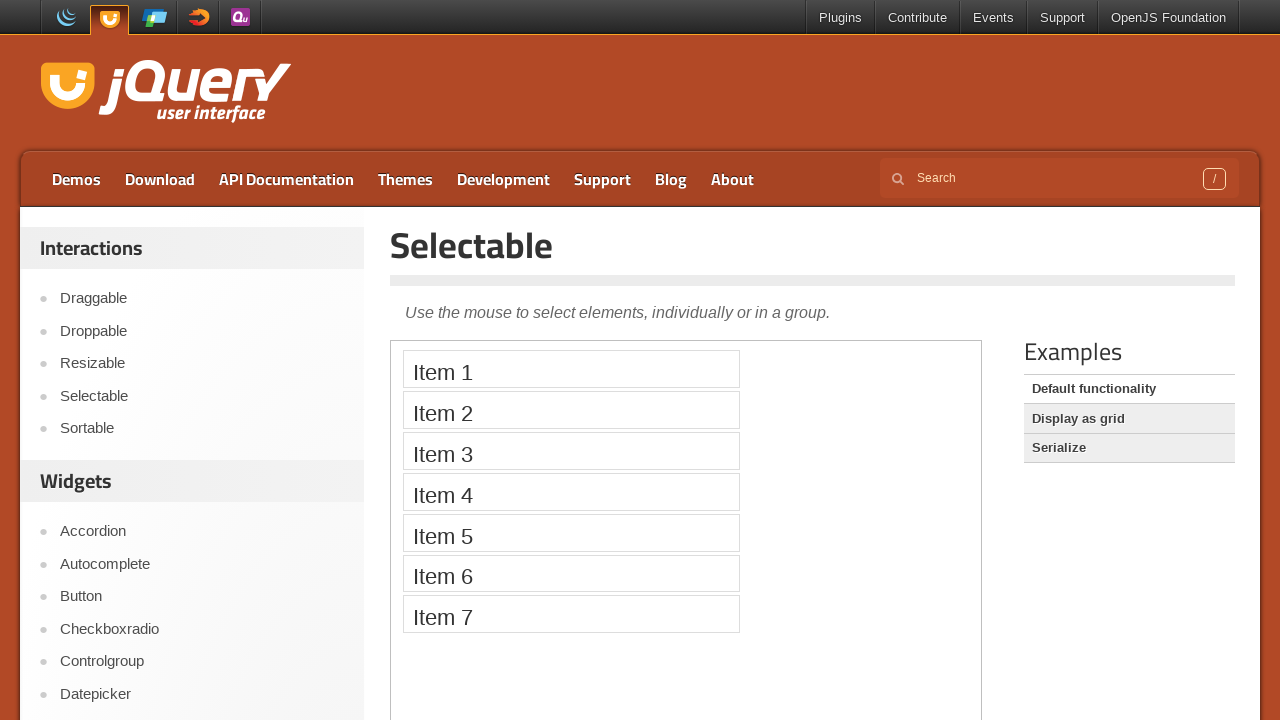

Retrieved bounding box for element 1
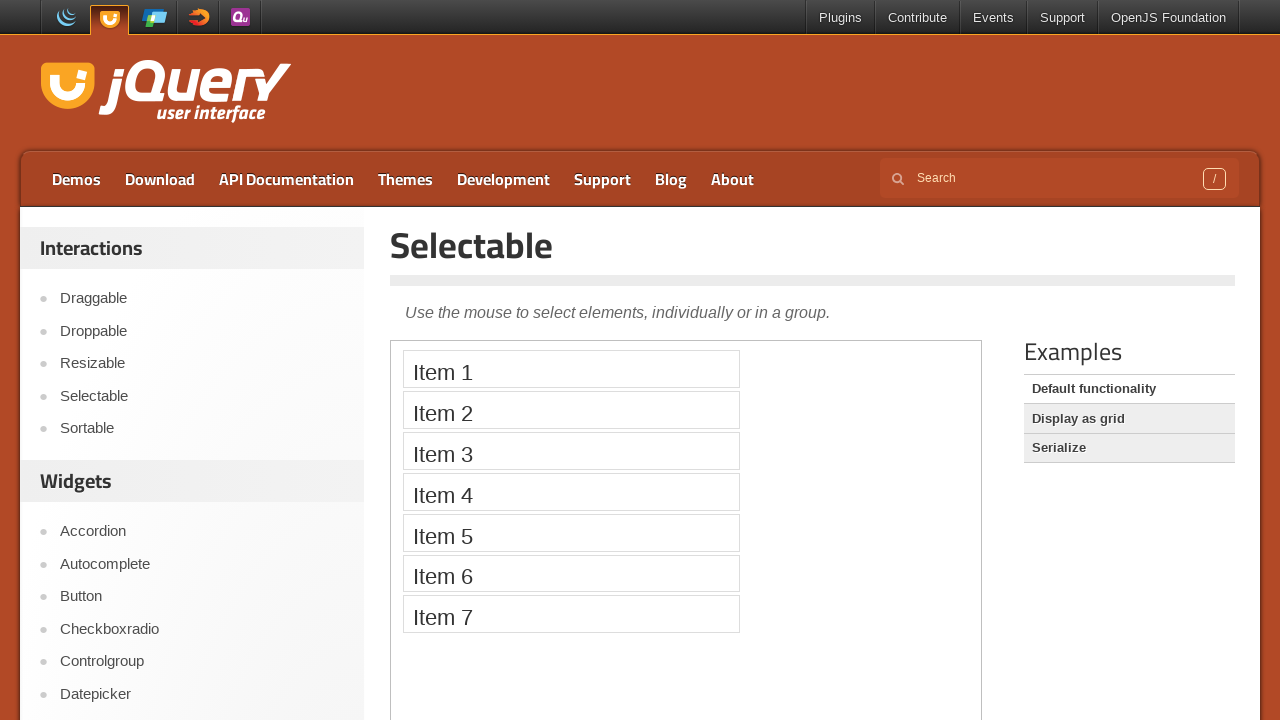

Retrieved bounding box for element 7
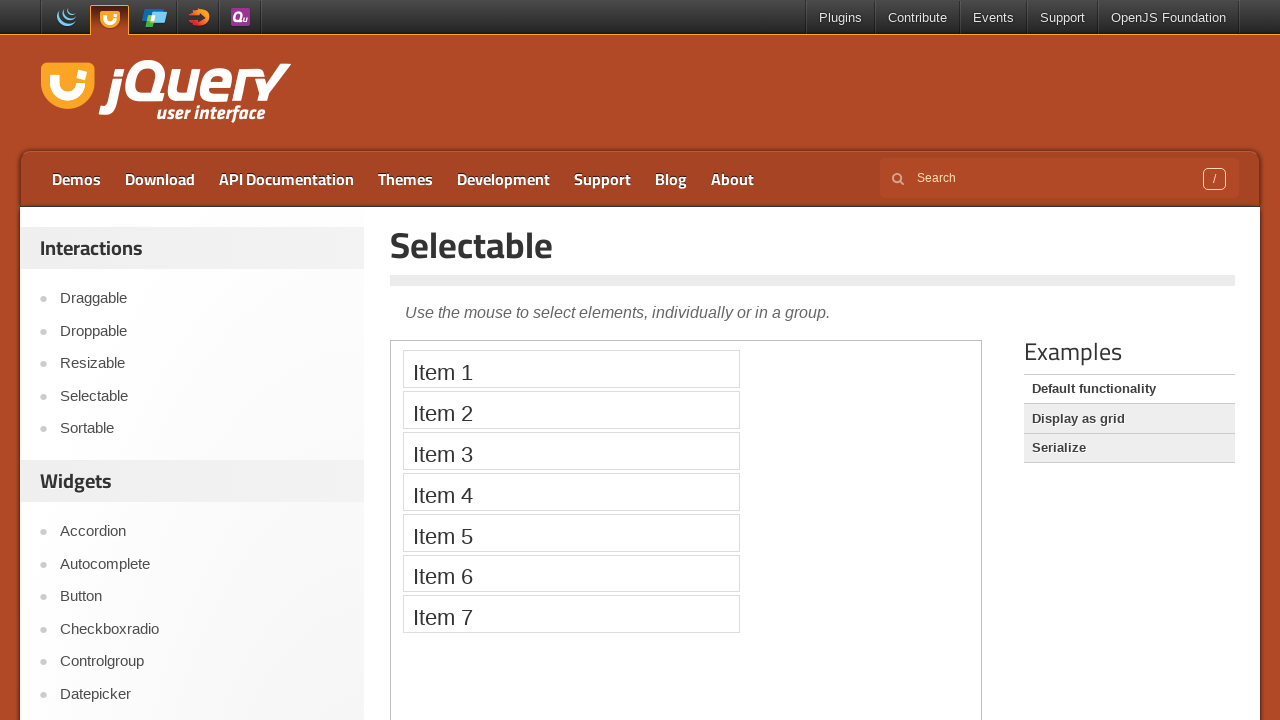

Moved mouse to center of element 1 at (571, 369)
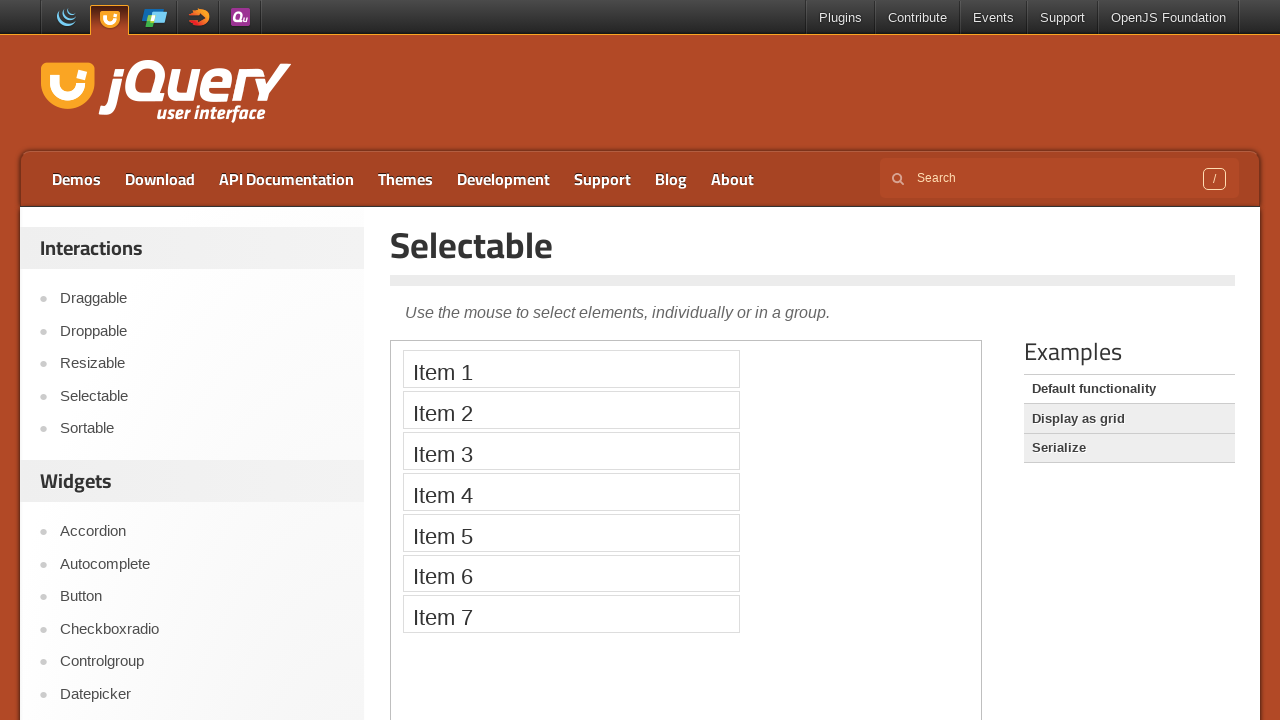

Pressed mouse button down at (571, 369)
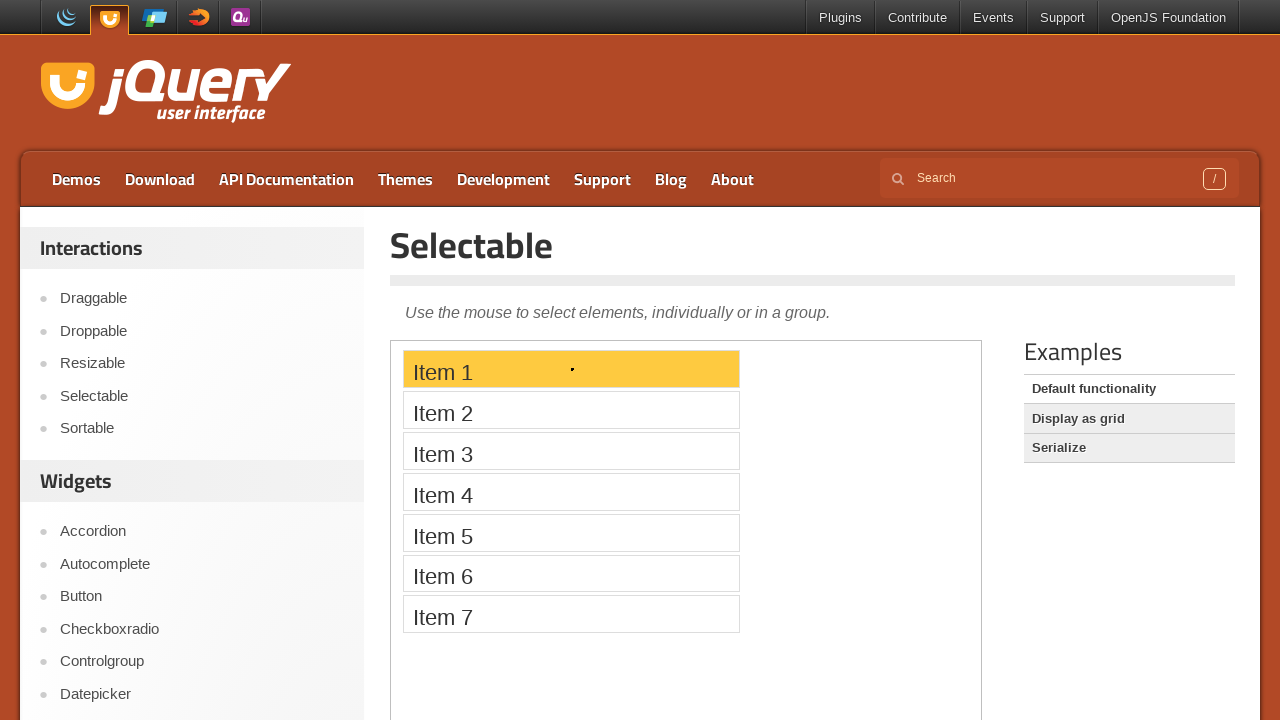

Dragged mouse to center of element 7 at (571, 614)
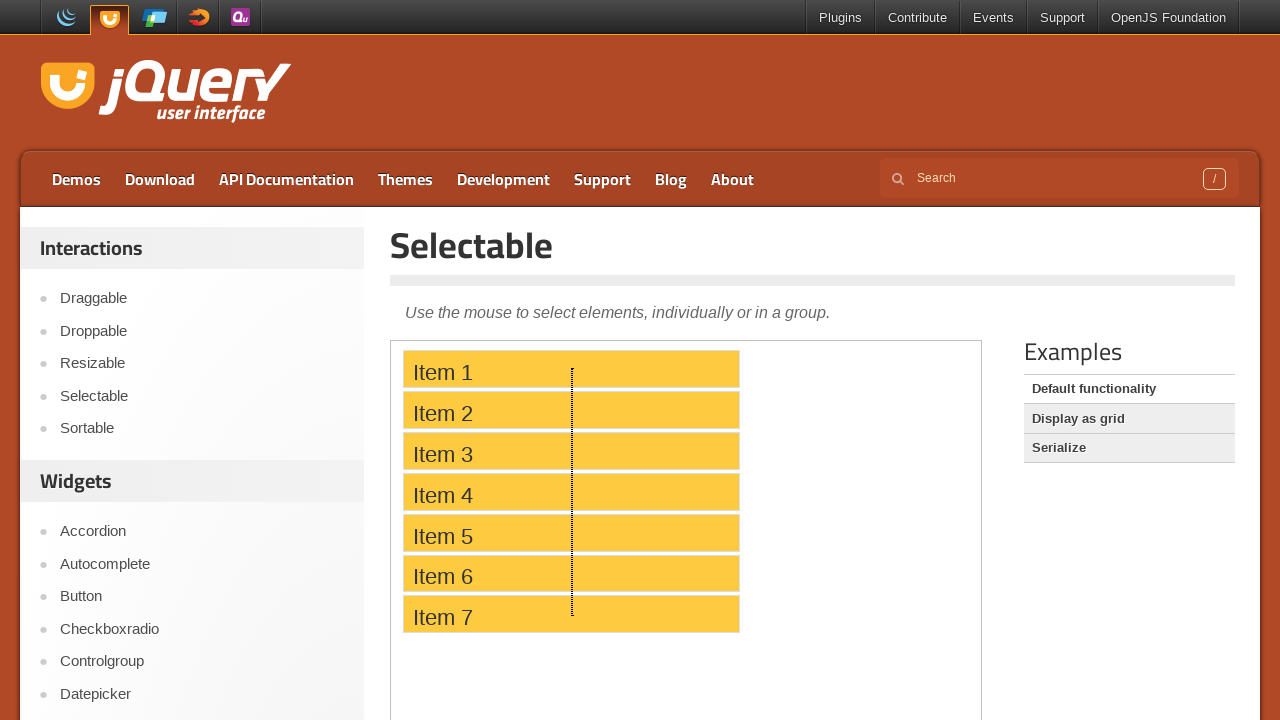

Released mouse button to complete click-and-drag selection from item 1 to 7 at (571, 614)
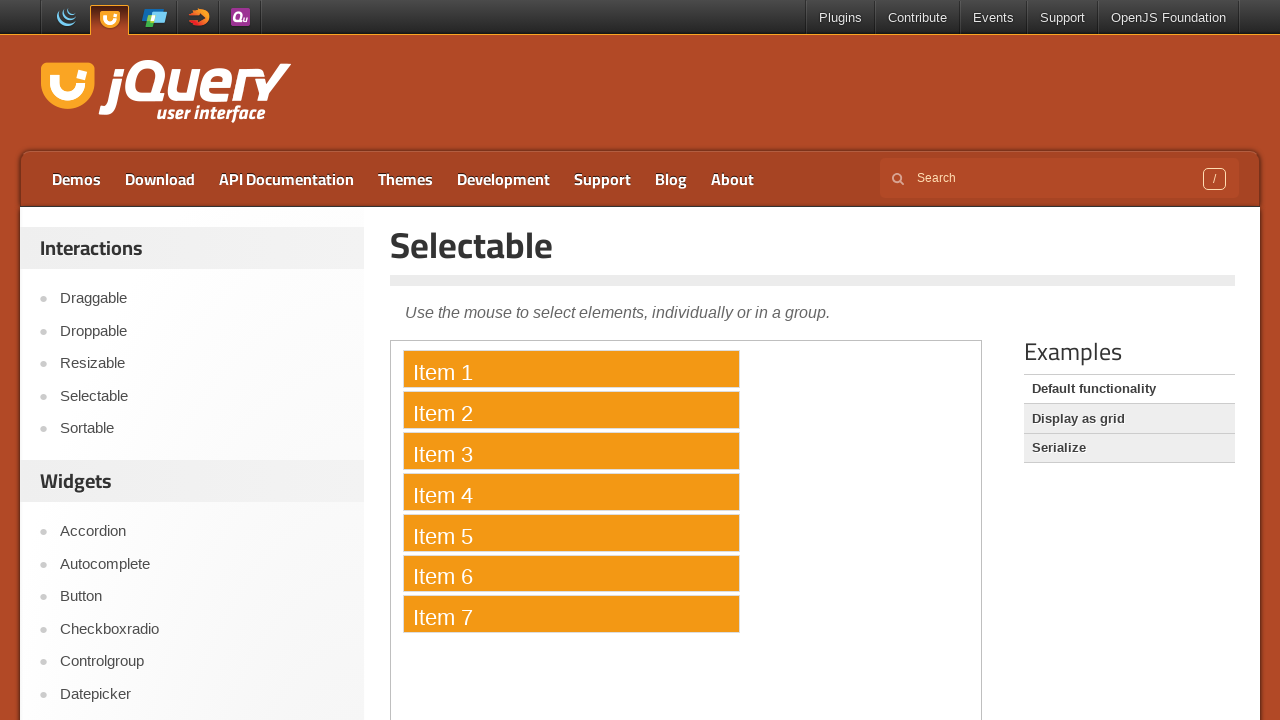

Pressed Control key down for multi-select
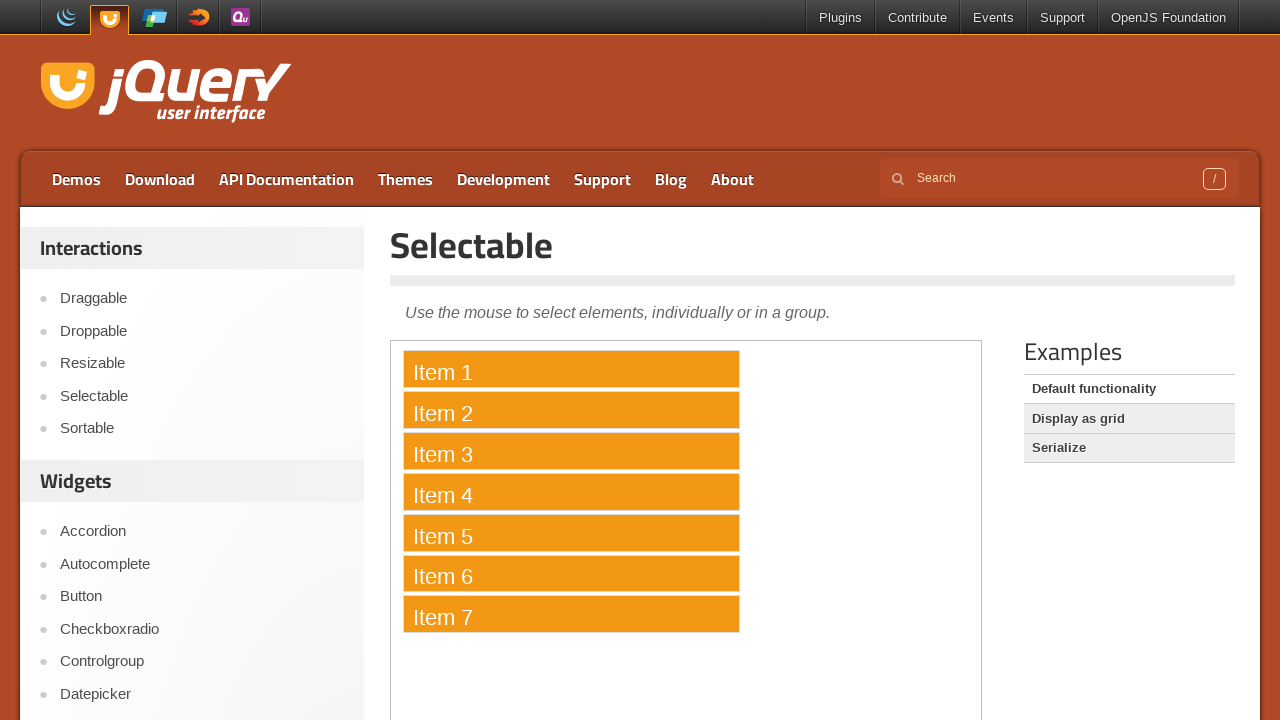

Ctrl+clicked item 1 at (571, 369) on .demo-frame >> internal:control=enter-frame >> xpath=//ol[@id='selectable']/li[1
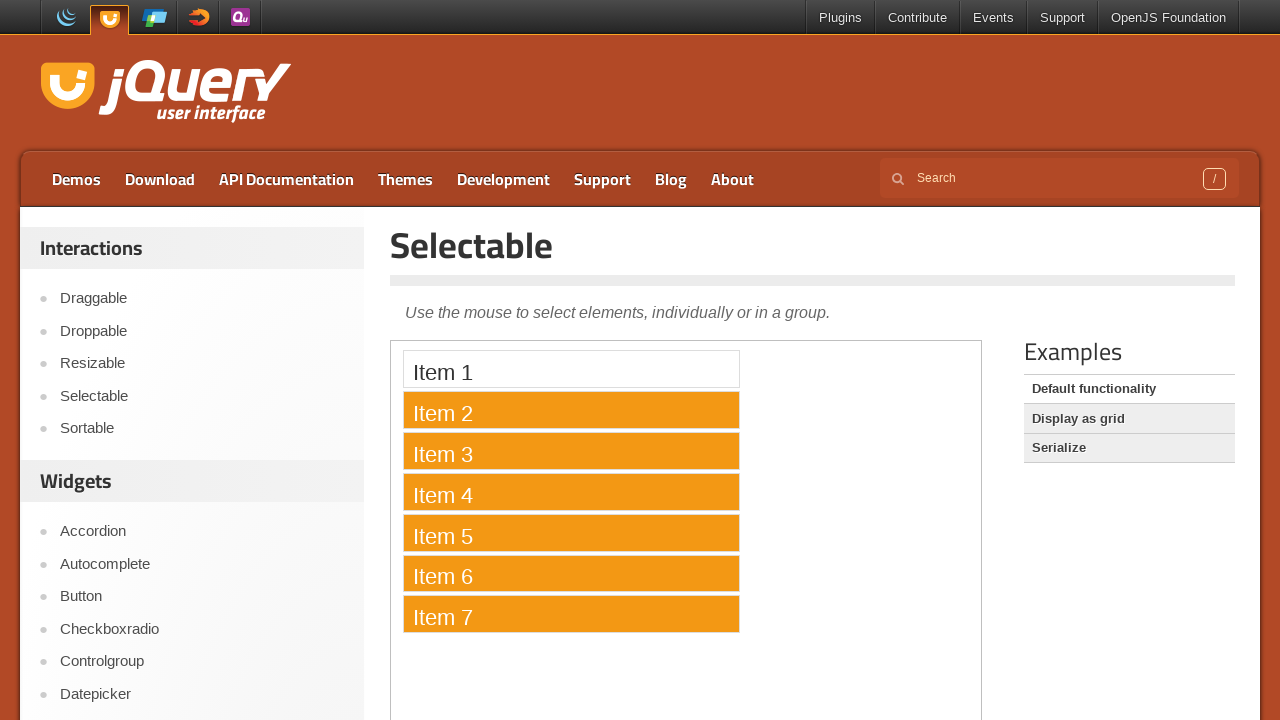

Ctrl+clicked item 3 at (571, 451) on .demo-frame >> internal:control=enter-frame >> xpath=//ol[@id='selectable']/li[3
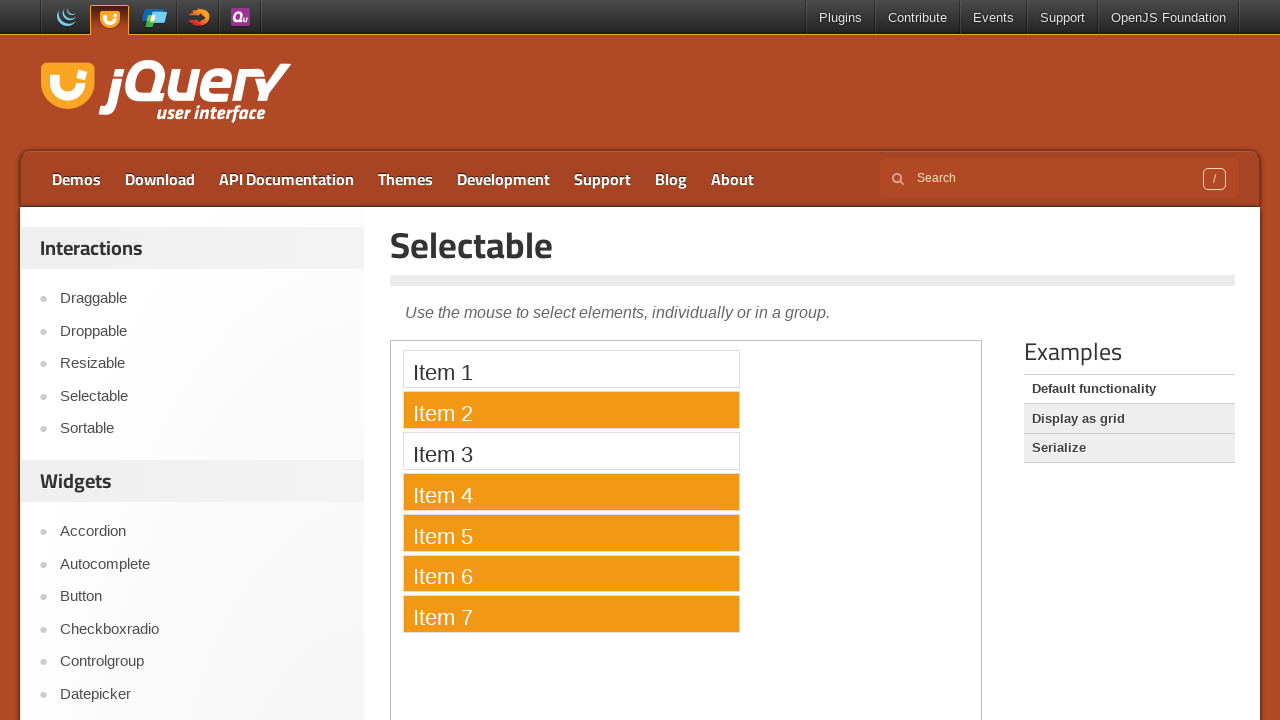

Ctrl+clicked item 5 at (571, 532) on .demo-frame >> internal:control=enter-frame >> xpath=//ol[@id='selectable']/li[5
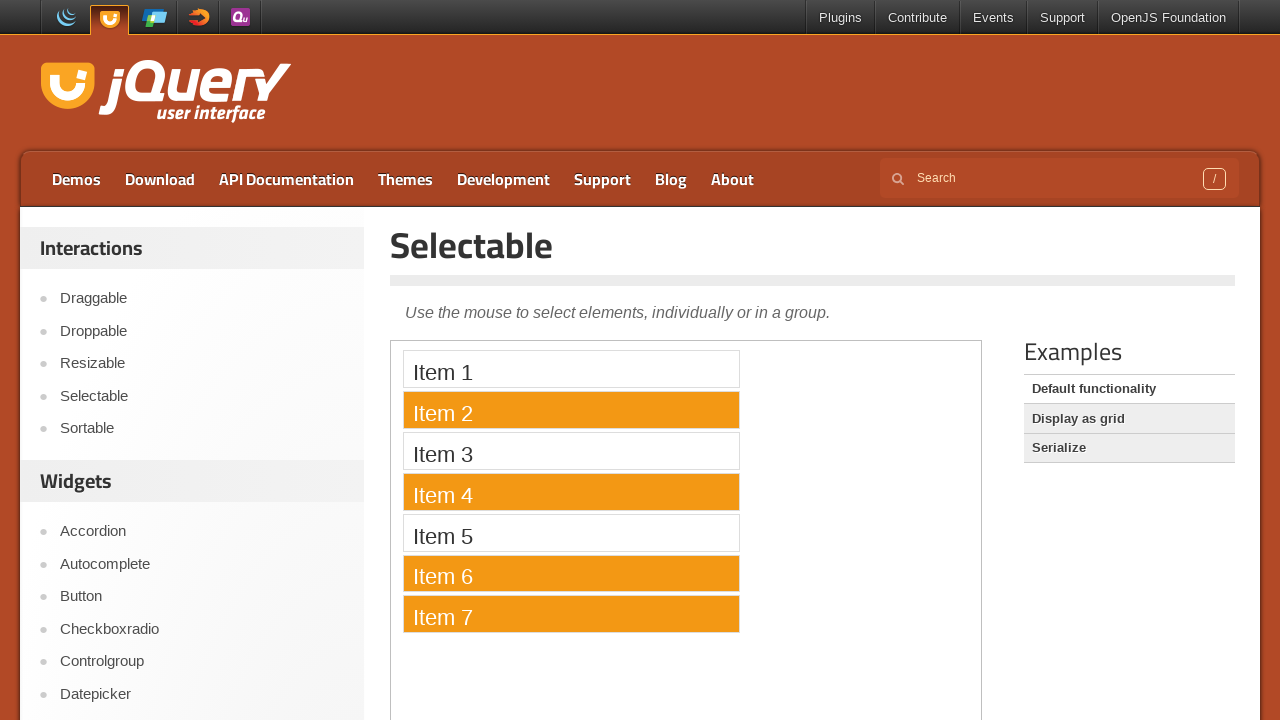

Ctrl+clicked item 7 at (571, 614) on .demo-frame >> internal:control=enter-frame >> xpath=//ol[@id='selectable']/li[7
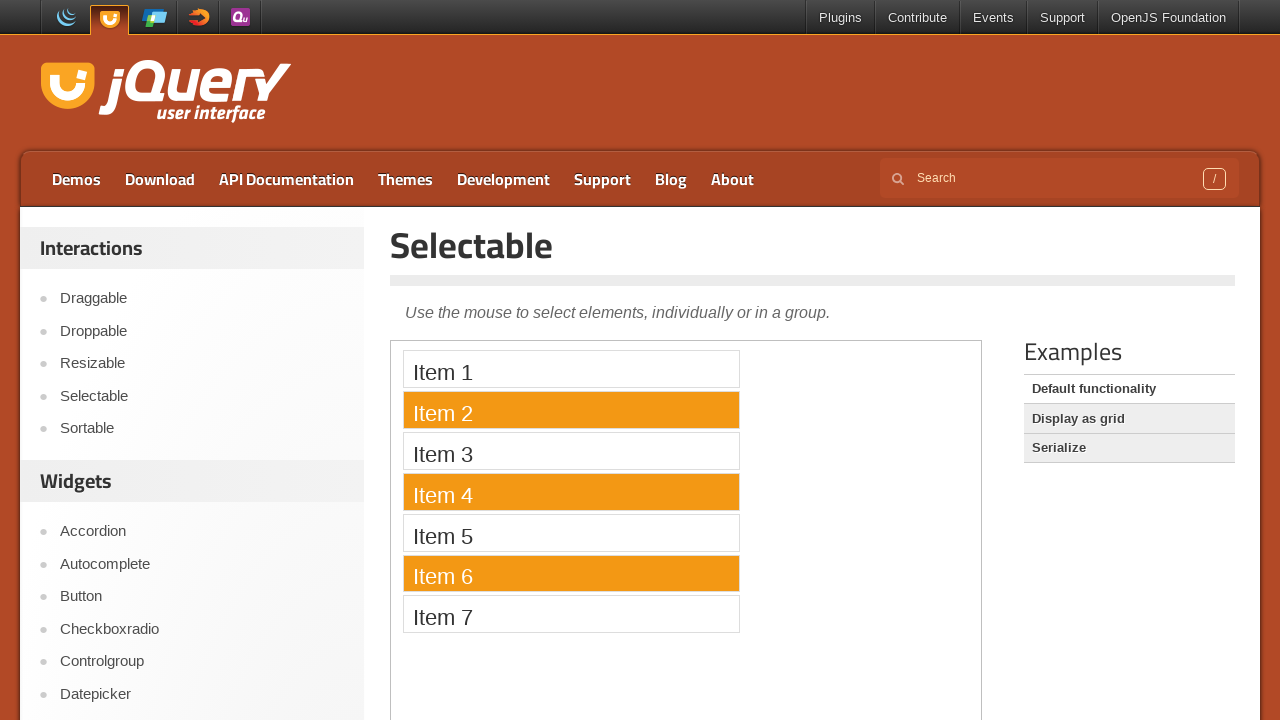

Released Control key to complete non-contiguous multi-selection of items 1, 3, 5, 7
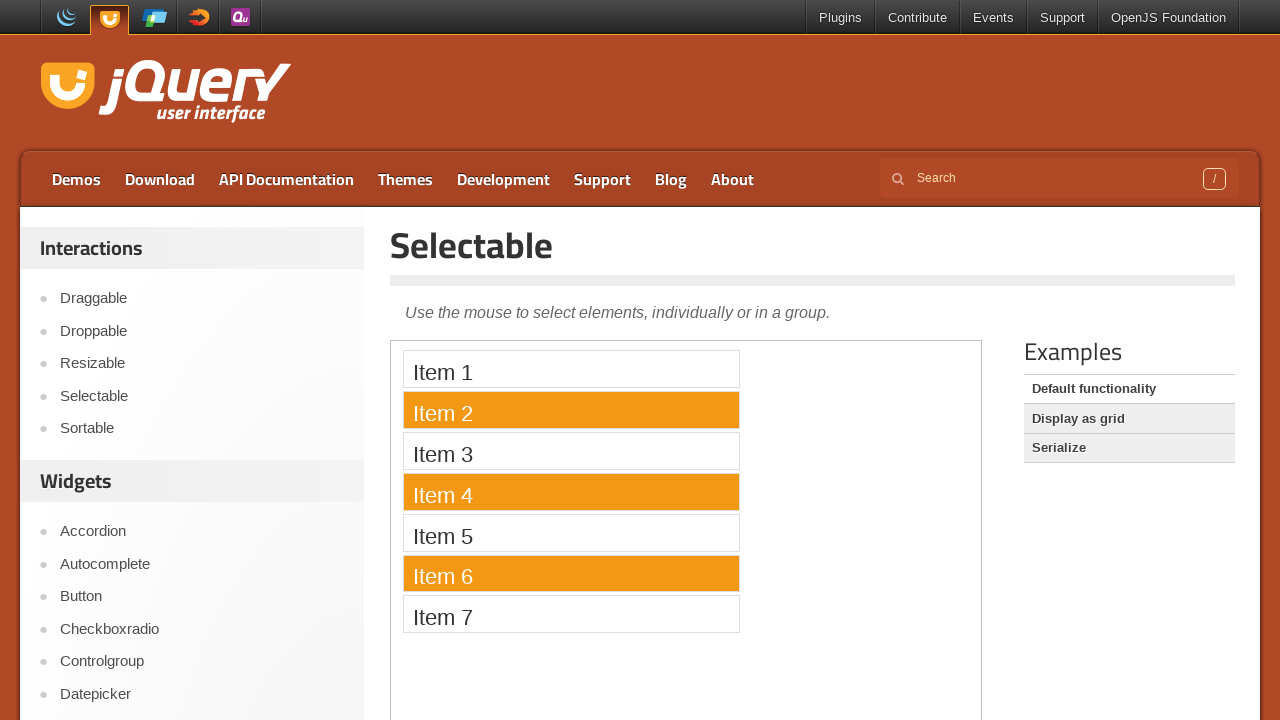

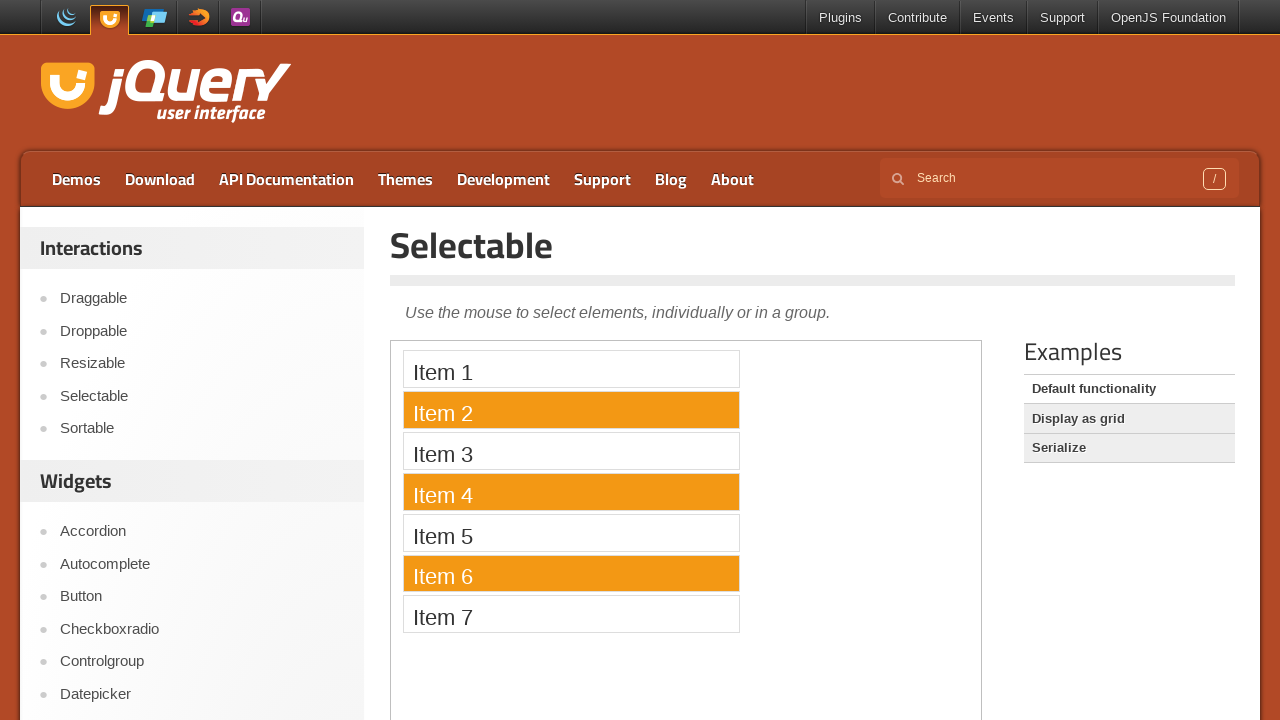